Tests Python.org website by searching for "pycon" in the search box and verifying results are displayed

Starting URL: http://www.python.org

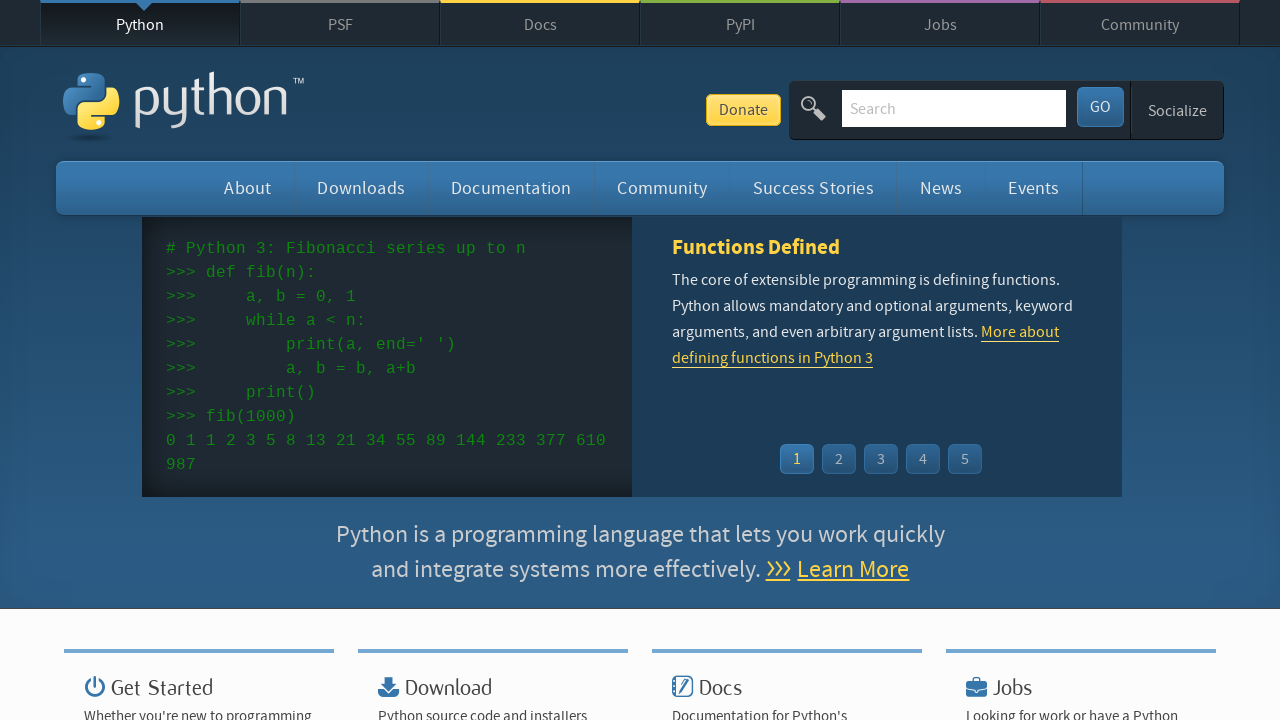

Located search box by name attribute 'q'
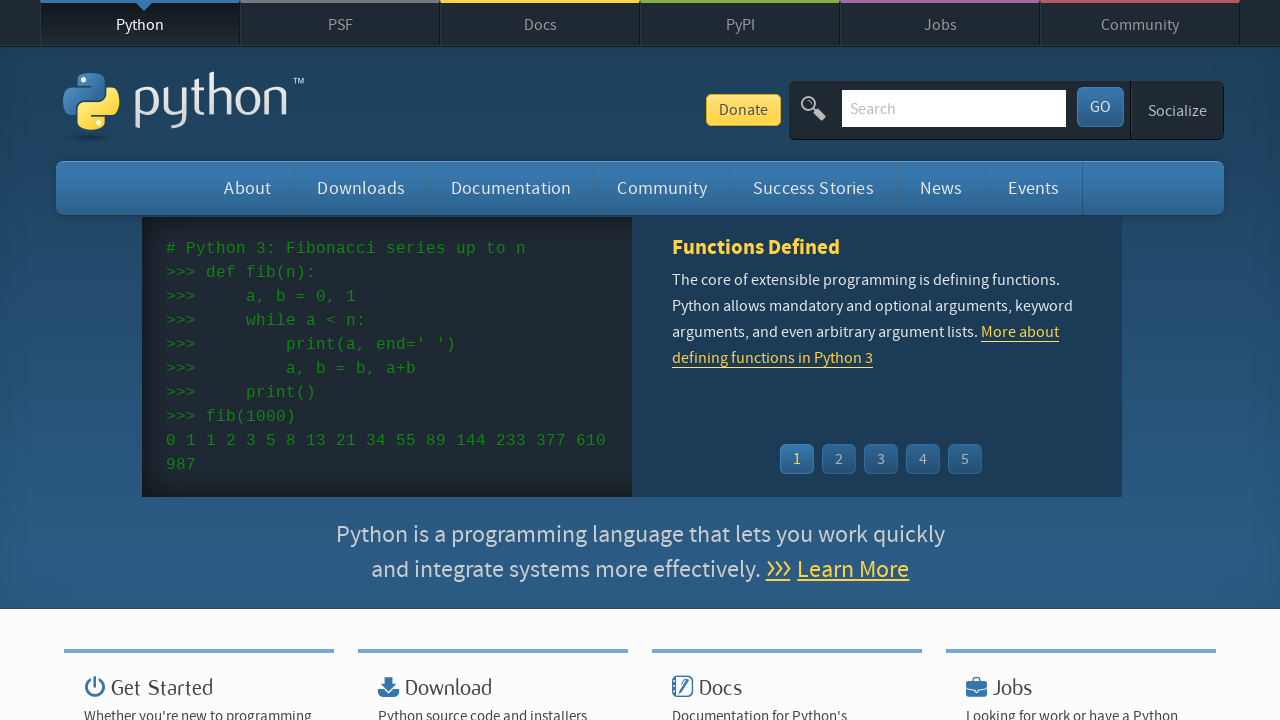

Cleared search box on input[name='q']
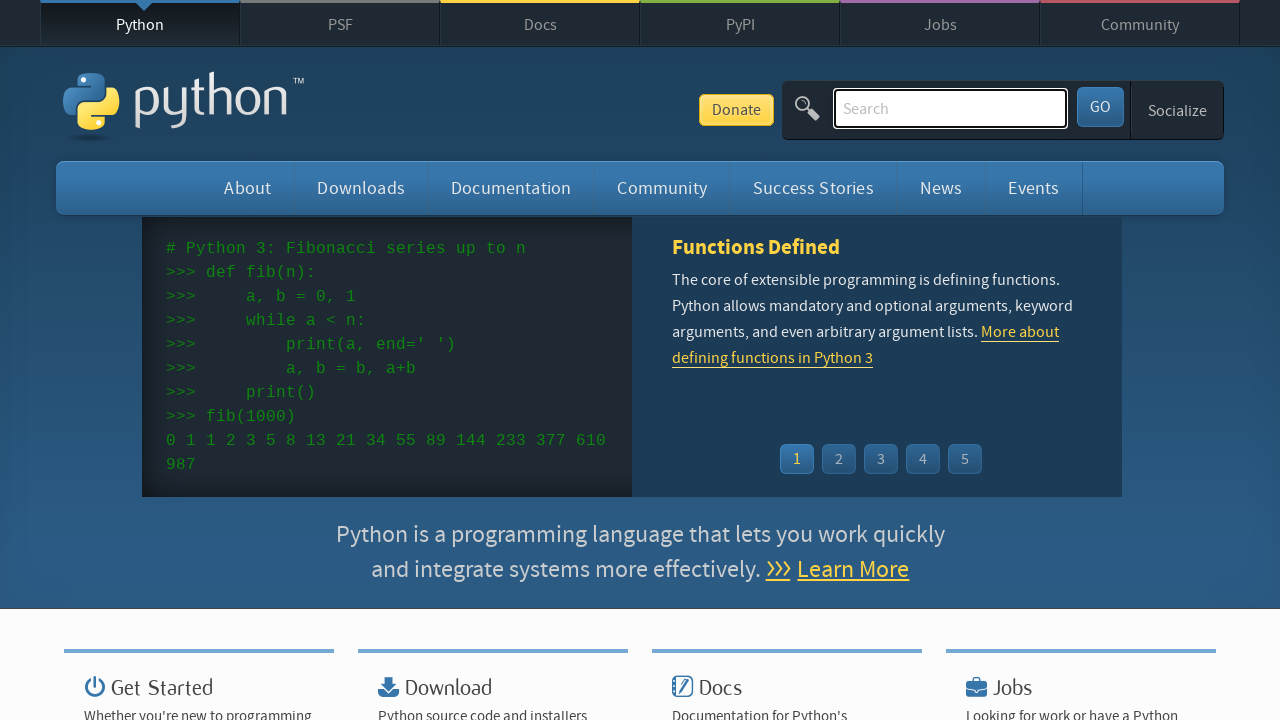

Filled search box with 'pycon' on input[name='q']
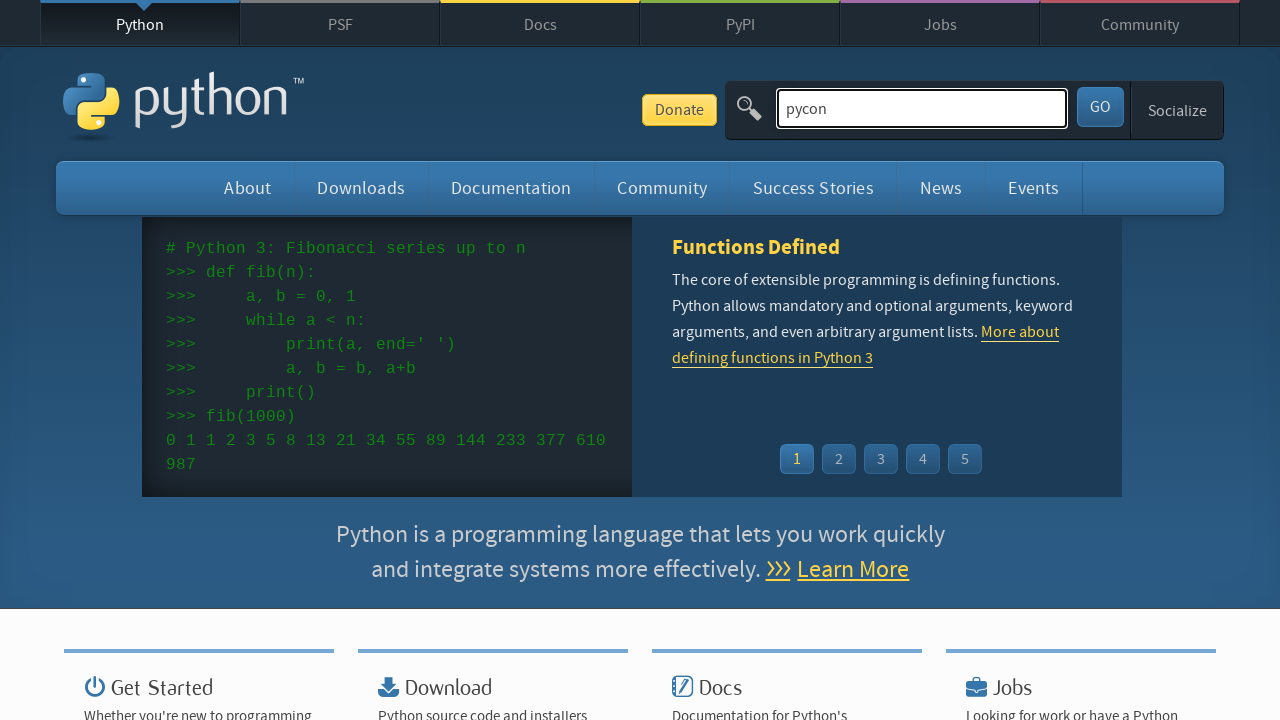

Pressed Enter to submit search for 'pycon' on input[name='q']
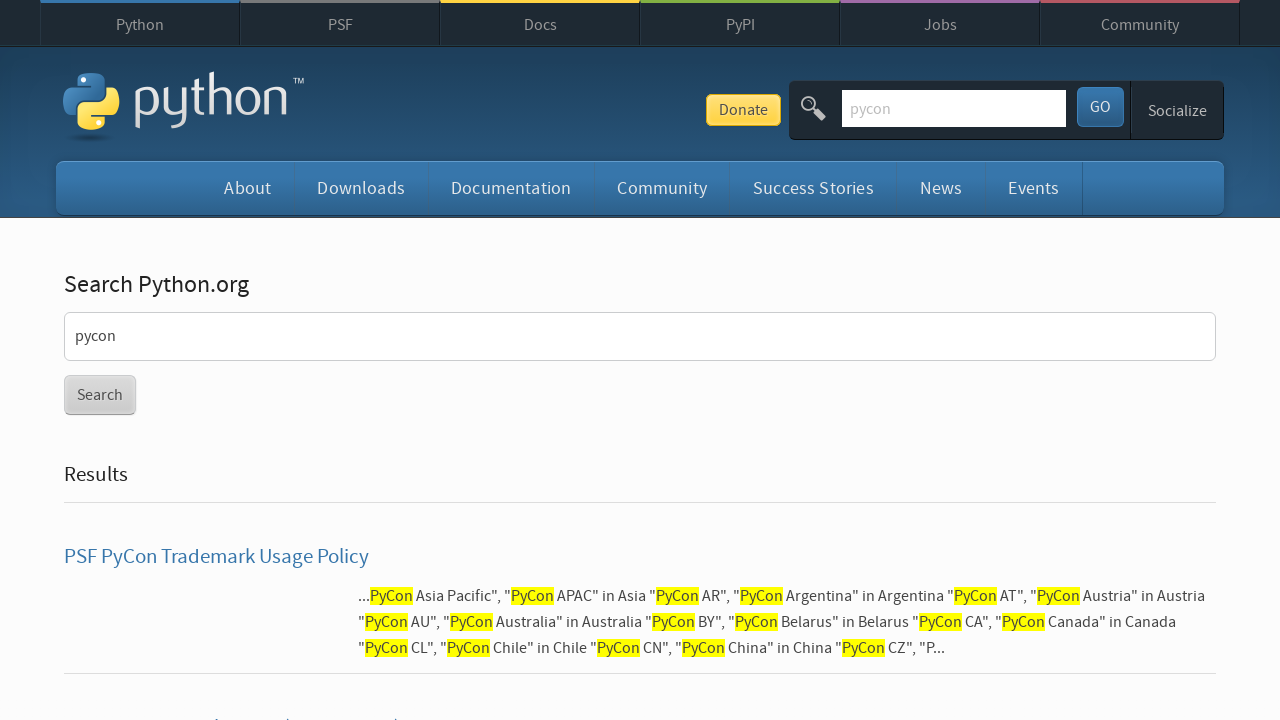

Waited for network idle after search submission
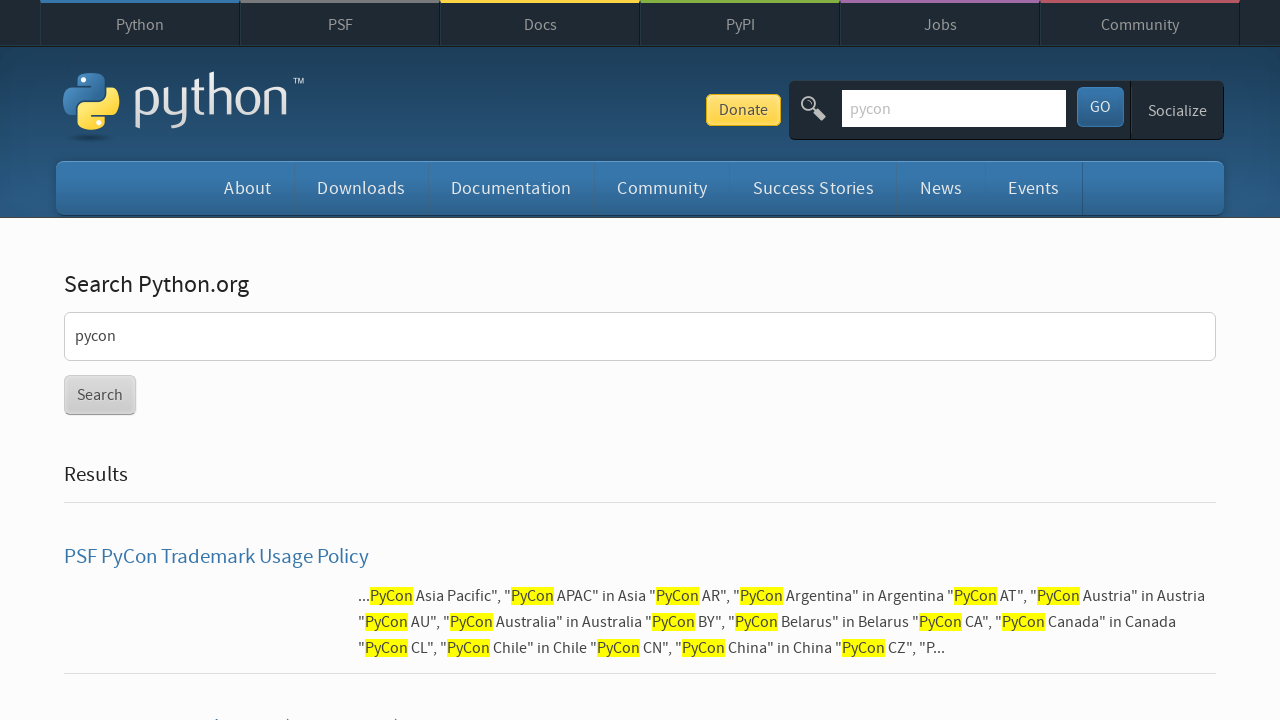

Retrieved page content for assertion
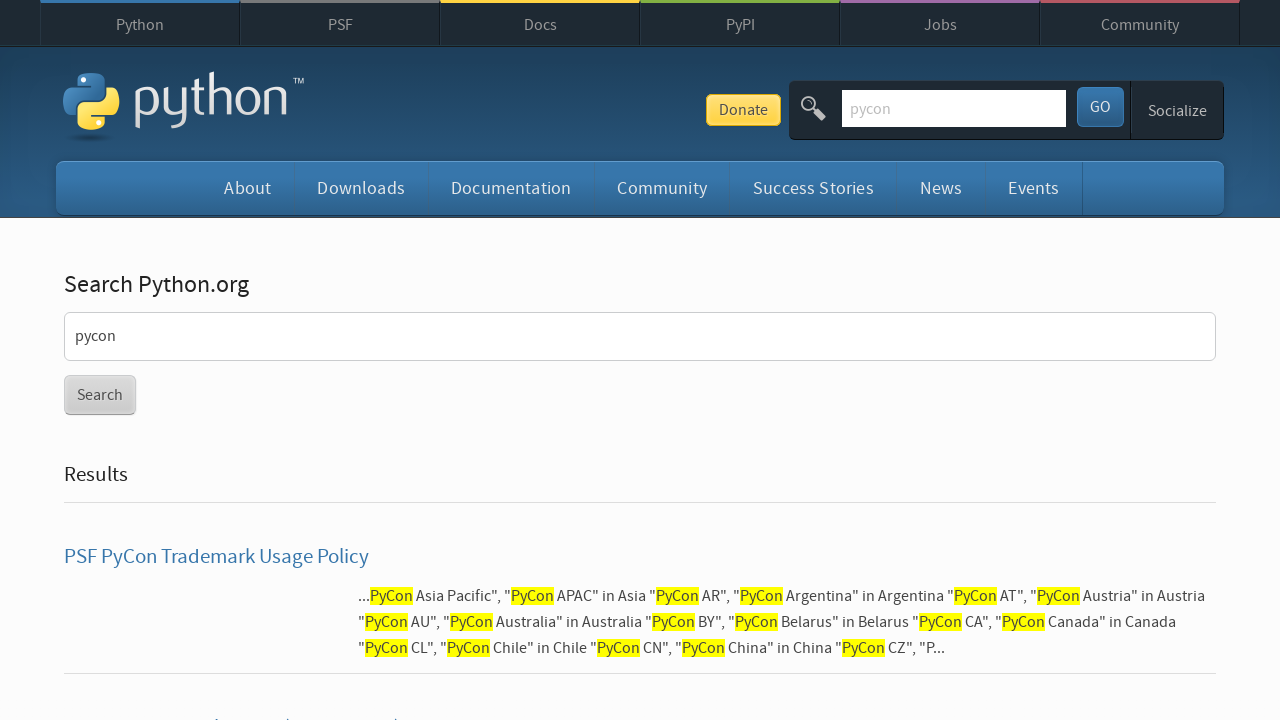

Verified that search results are displayed (no 'No results found' message)
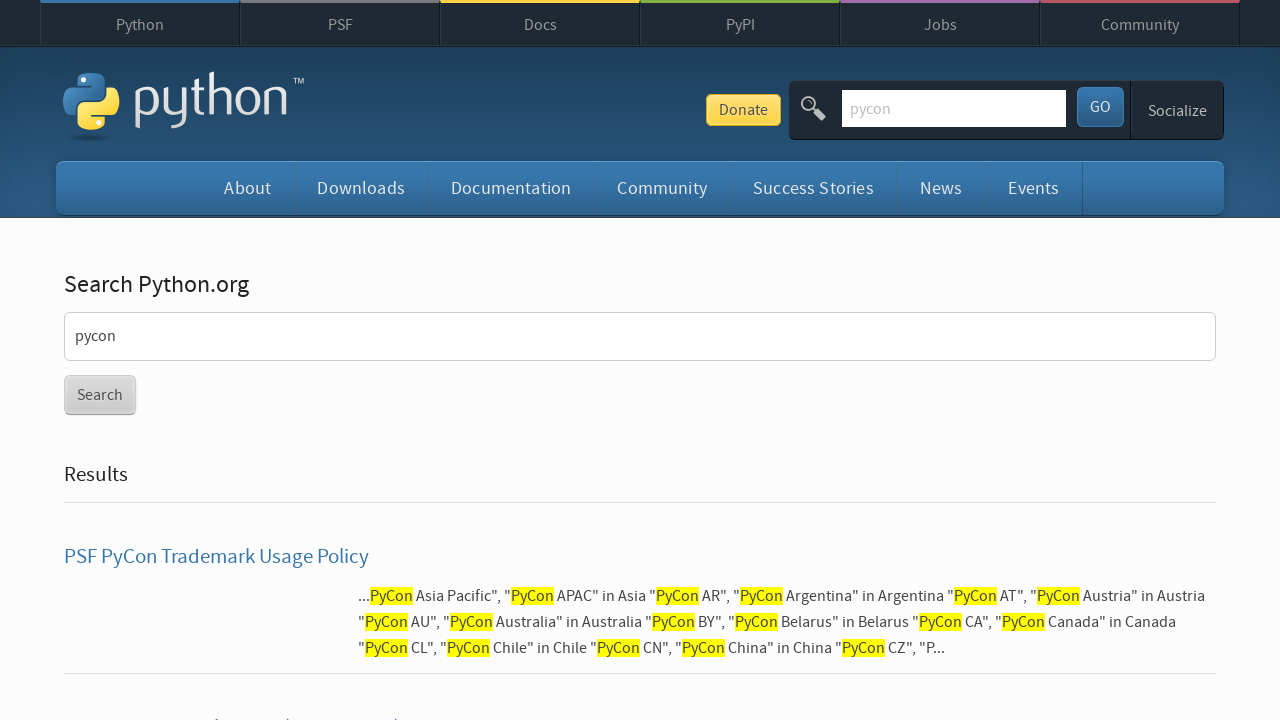

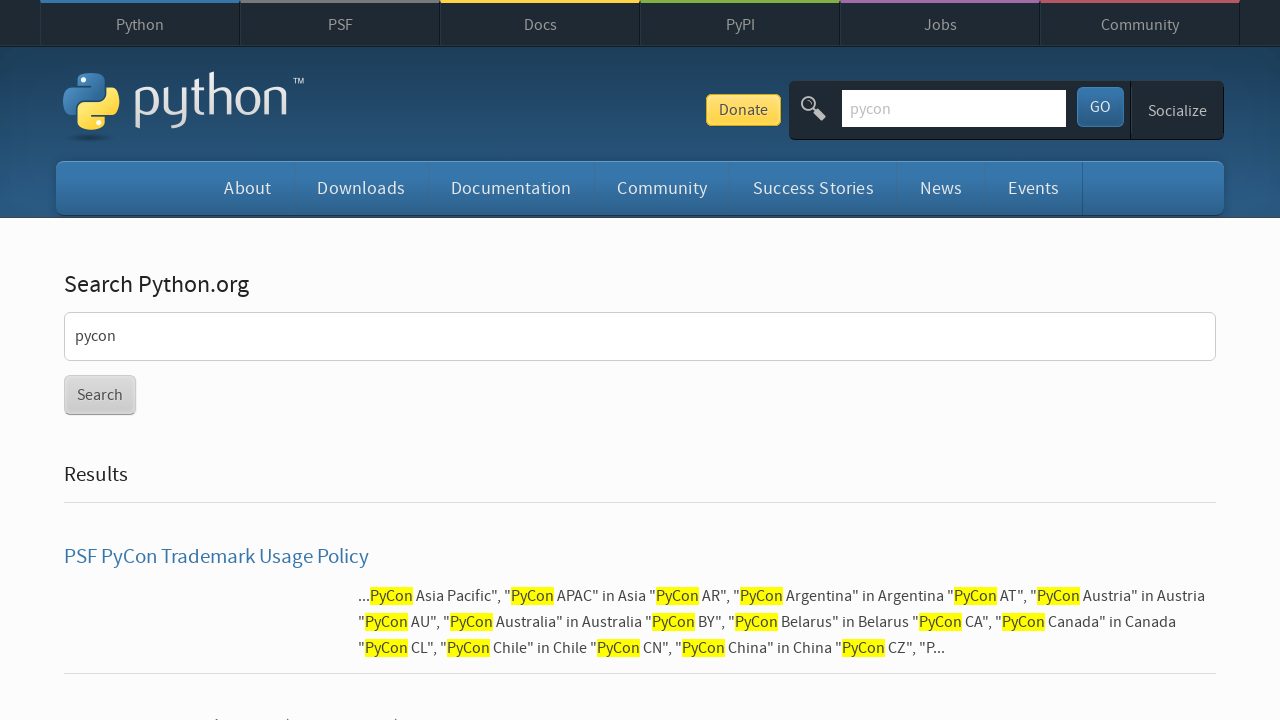